Tests clicking the Gift Card button in the header

Starting URL: https://www.nykaa.com/

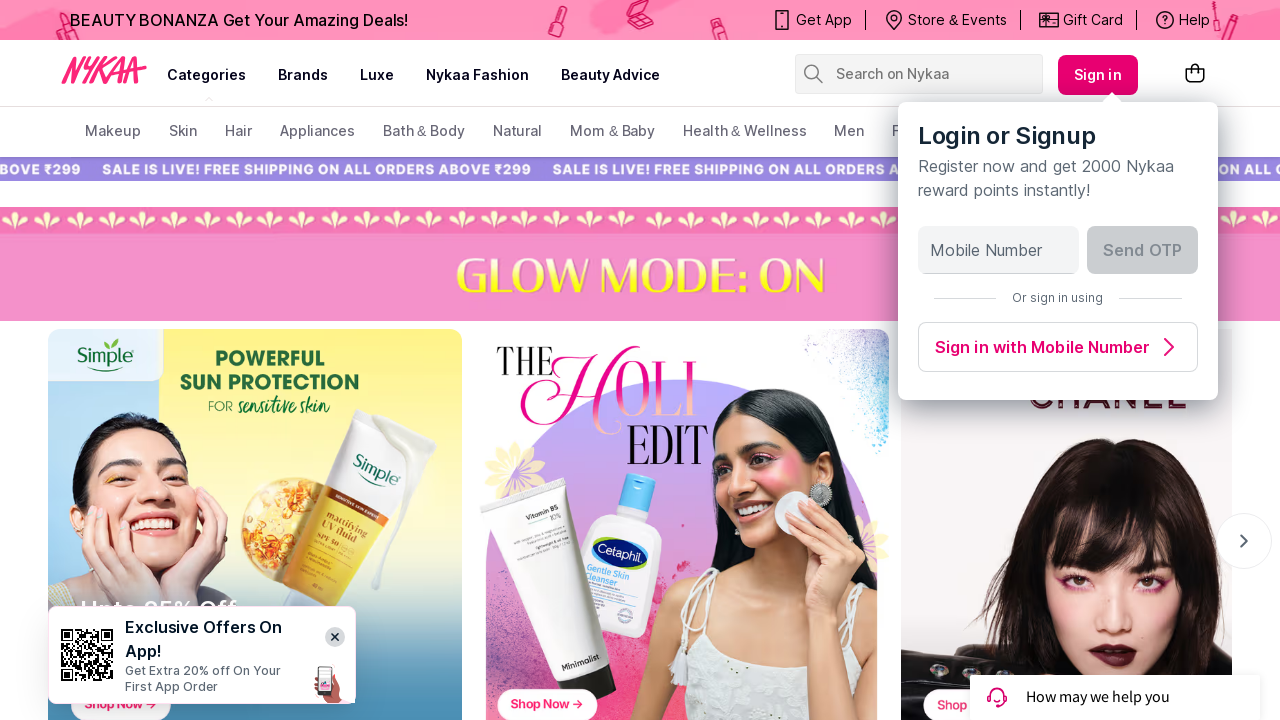

Waited for Gift Card button in header to be visible
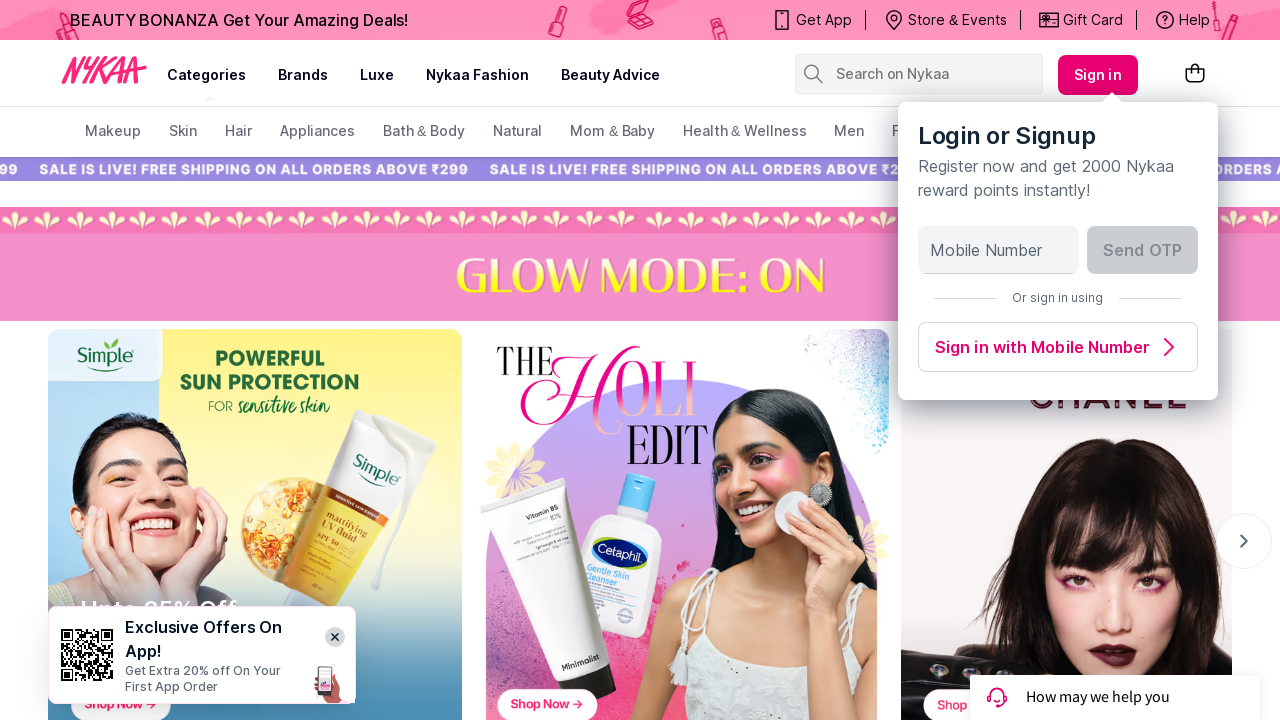

Clicked Gift Card button in header at (1093, 20) on xpath=/html/body/div[1]/header/div/div[1]/div/div/div[2]/ul/li[3]/a/span[2]
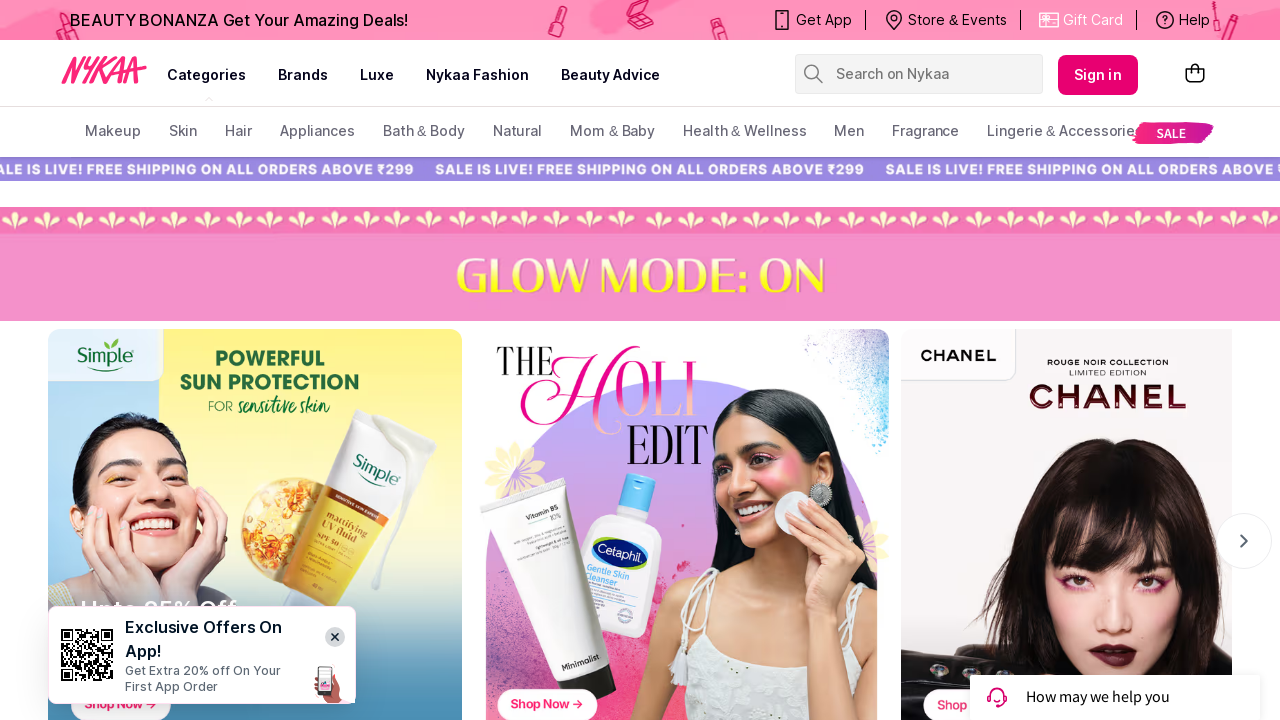

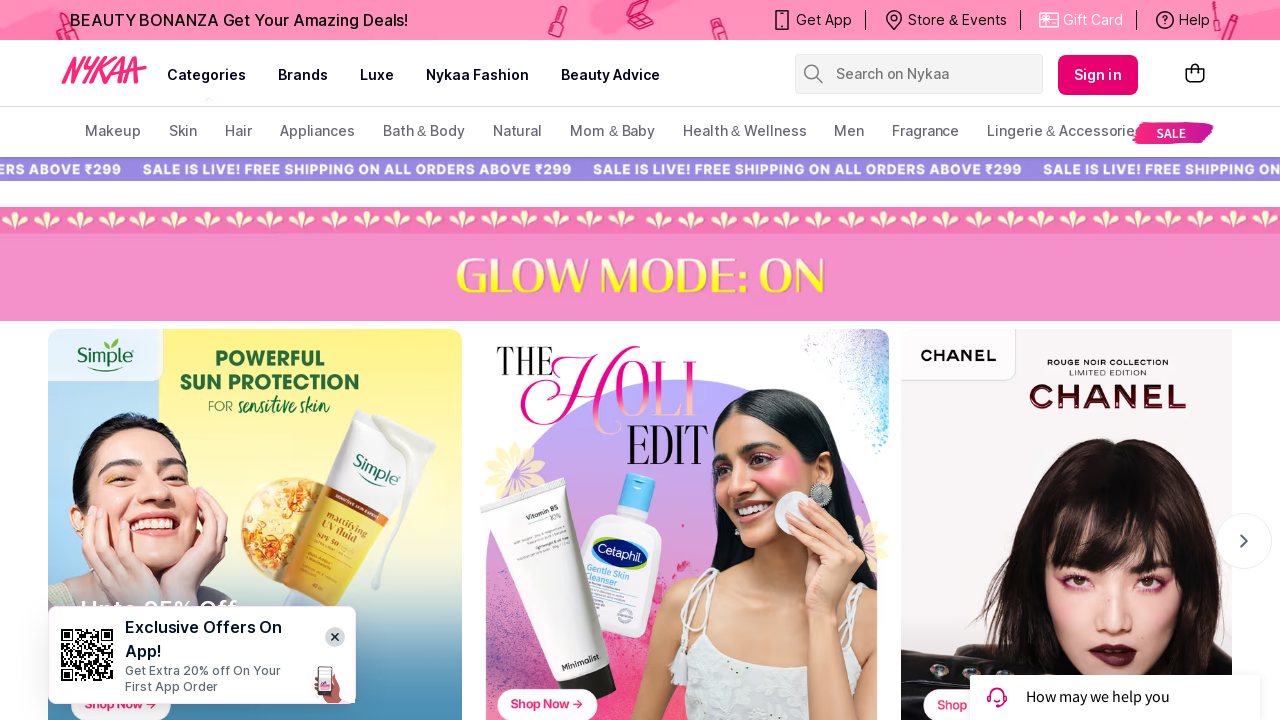